Navigates to the registration page and verifies that the "Signing up is easy!" heading is displayed

Starting URL: https://parabank.parasoft.com/parabank/index.htm

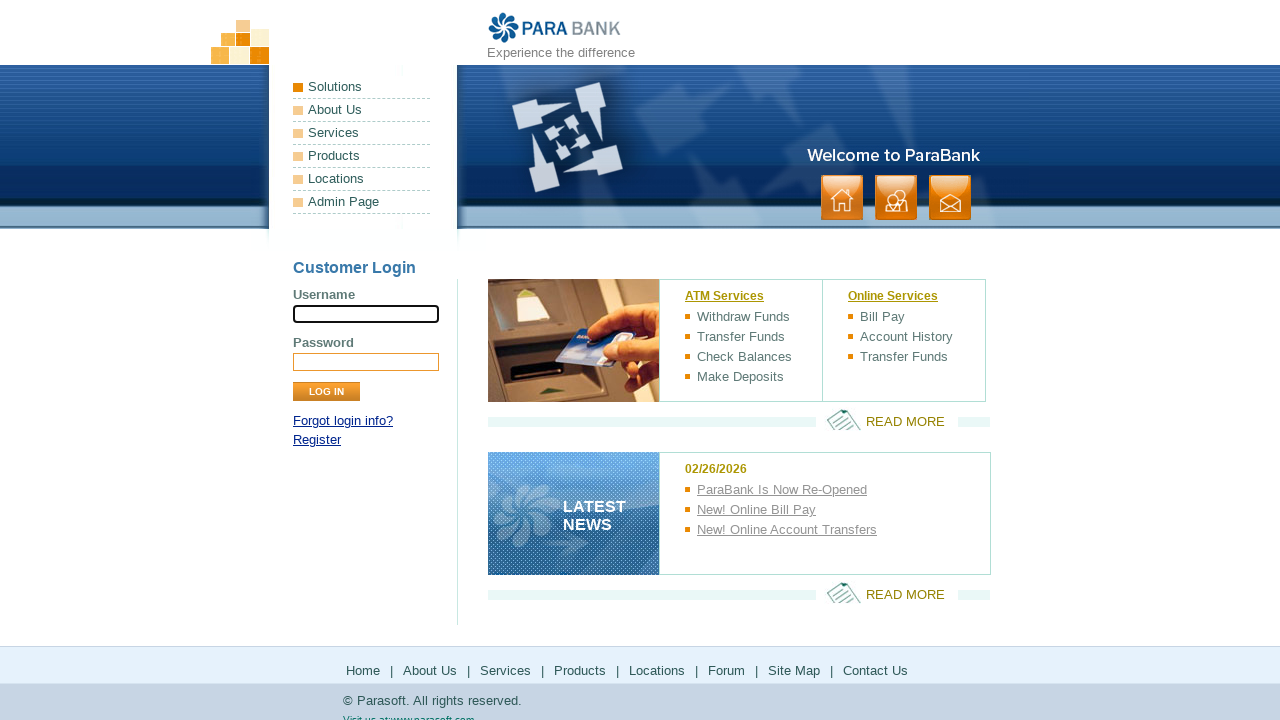

Clicked on the Register link at (317, 440) on xpath=//a[normalize-space()='Register']
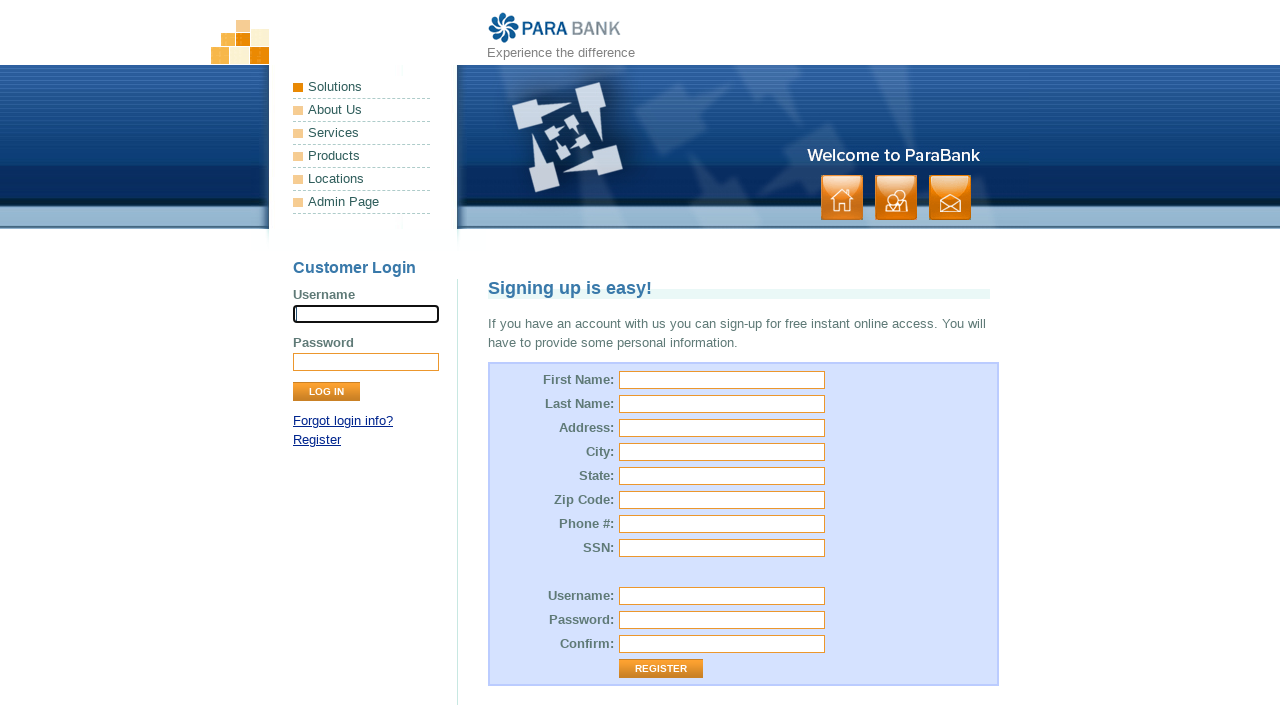

Verified that the 'Signing up is easy!' heading is displayed on the registration page
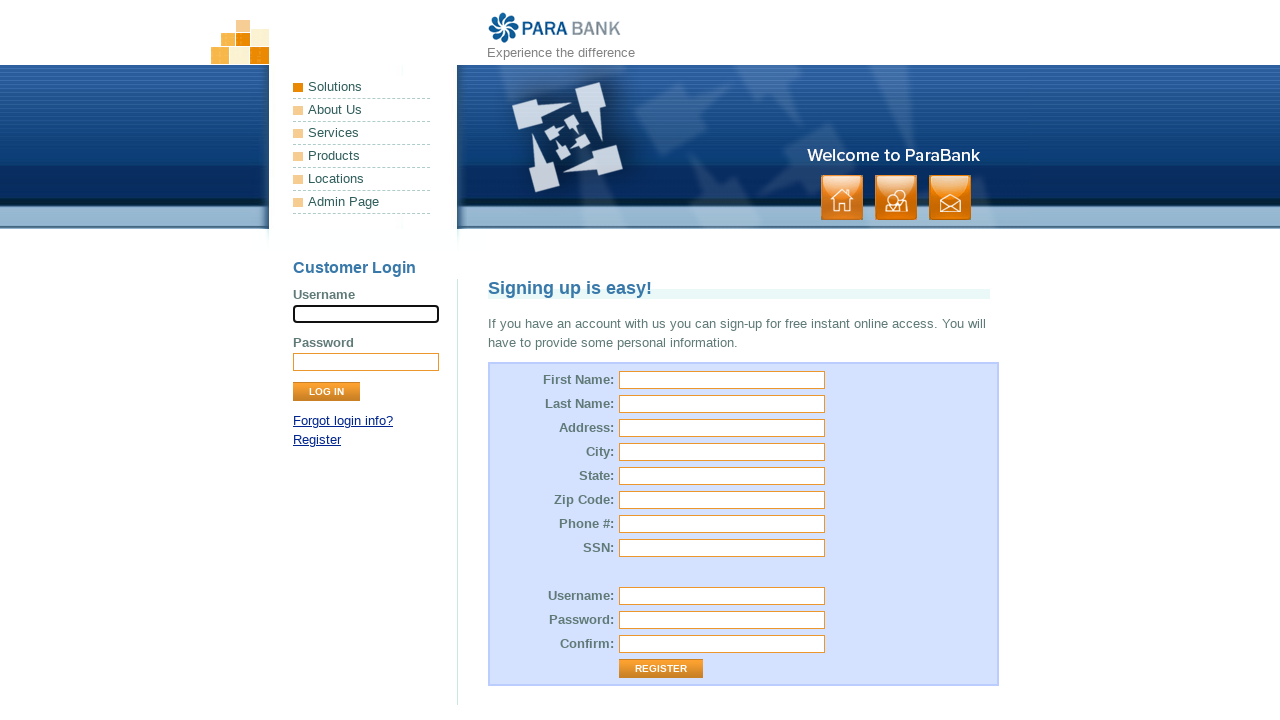

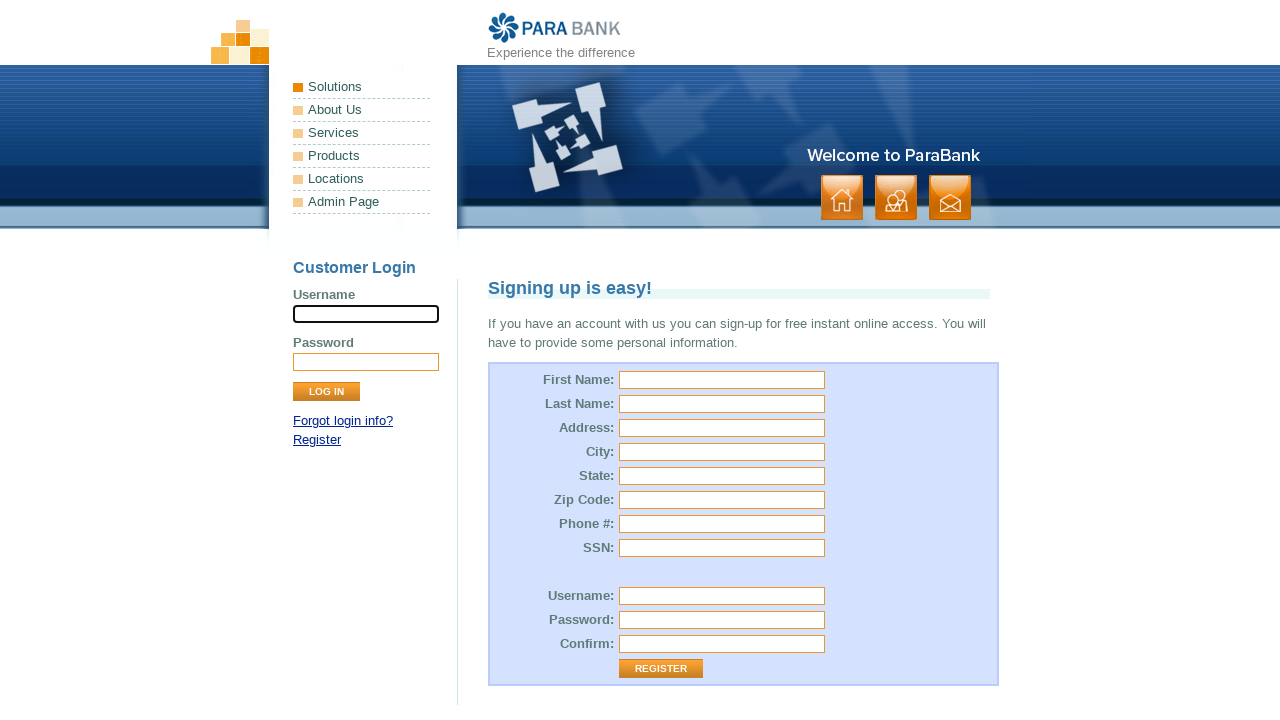